Tests sorting the Email column in ascending order using CSS pseudo-class selectors, then verifies the text values are correctly sorted alphabetically.

Starting URL: http://the-internet.herokuapp.com/tables

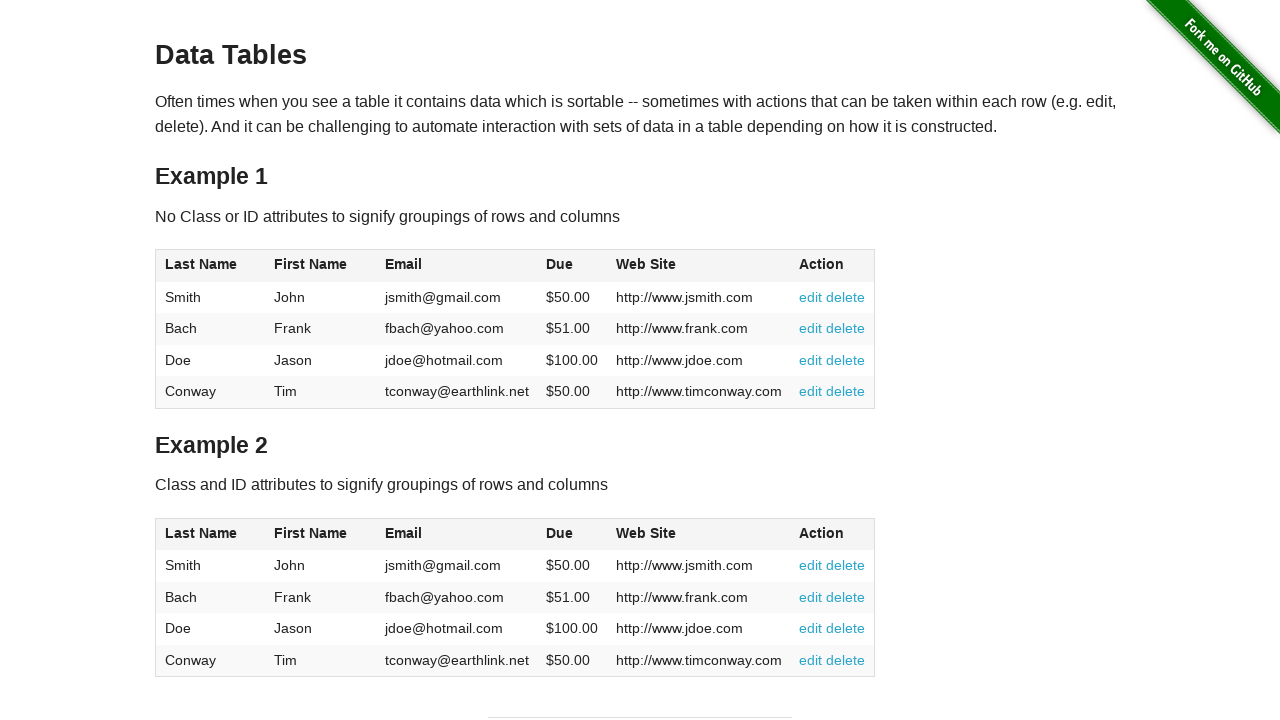

Clicked Email column header (3rd column) to sort ascending at (457, 266) on #table1 thead tr th:nth-of-type(3)
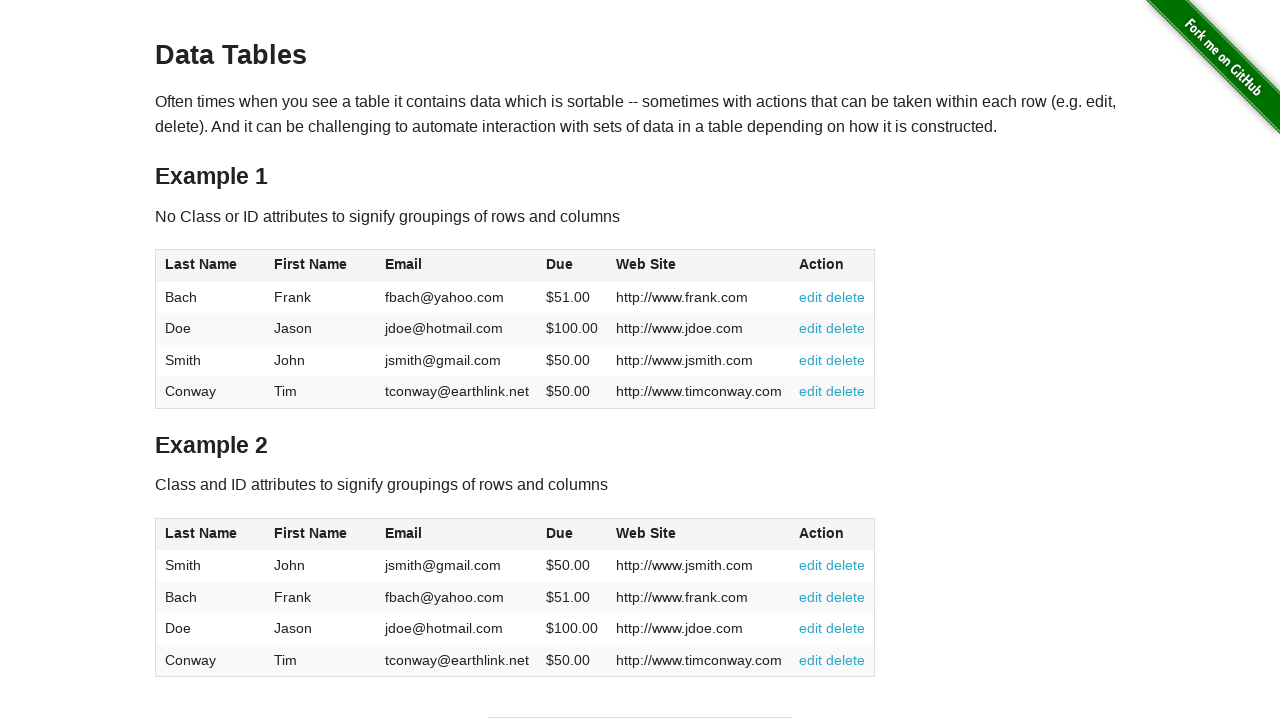

Email column cells loaded
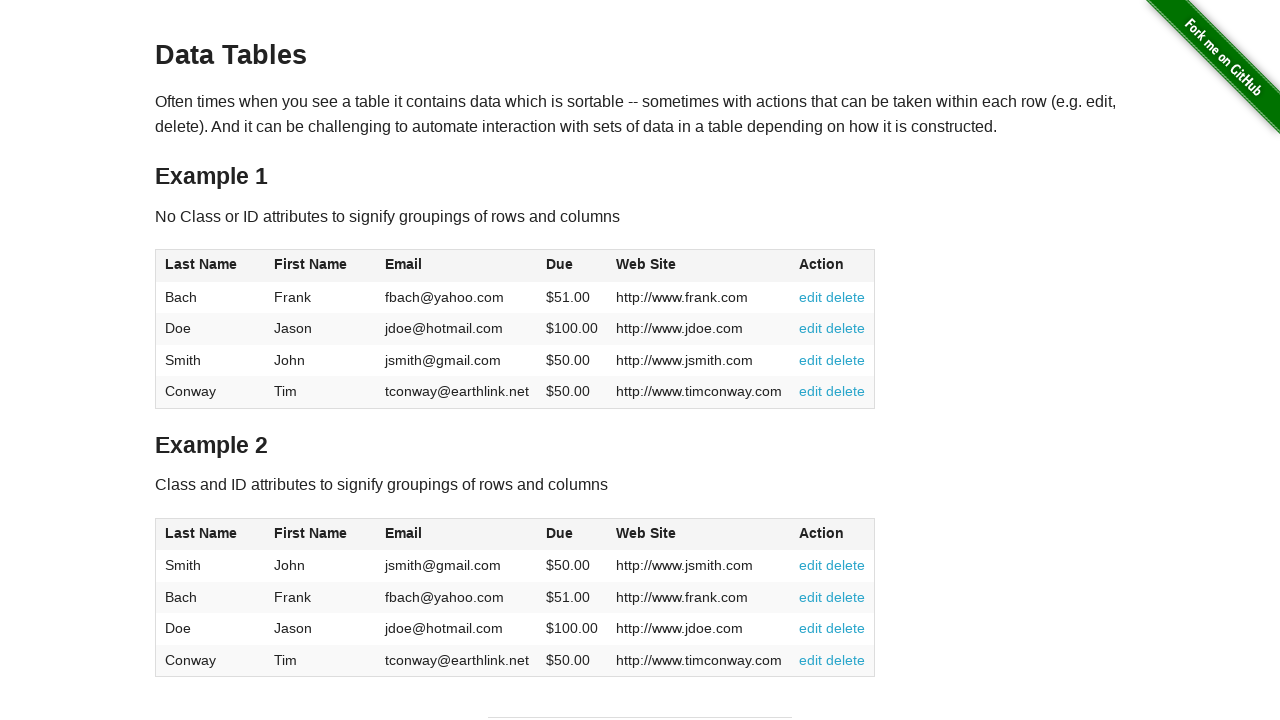

Retrieved all Email column cell elements
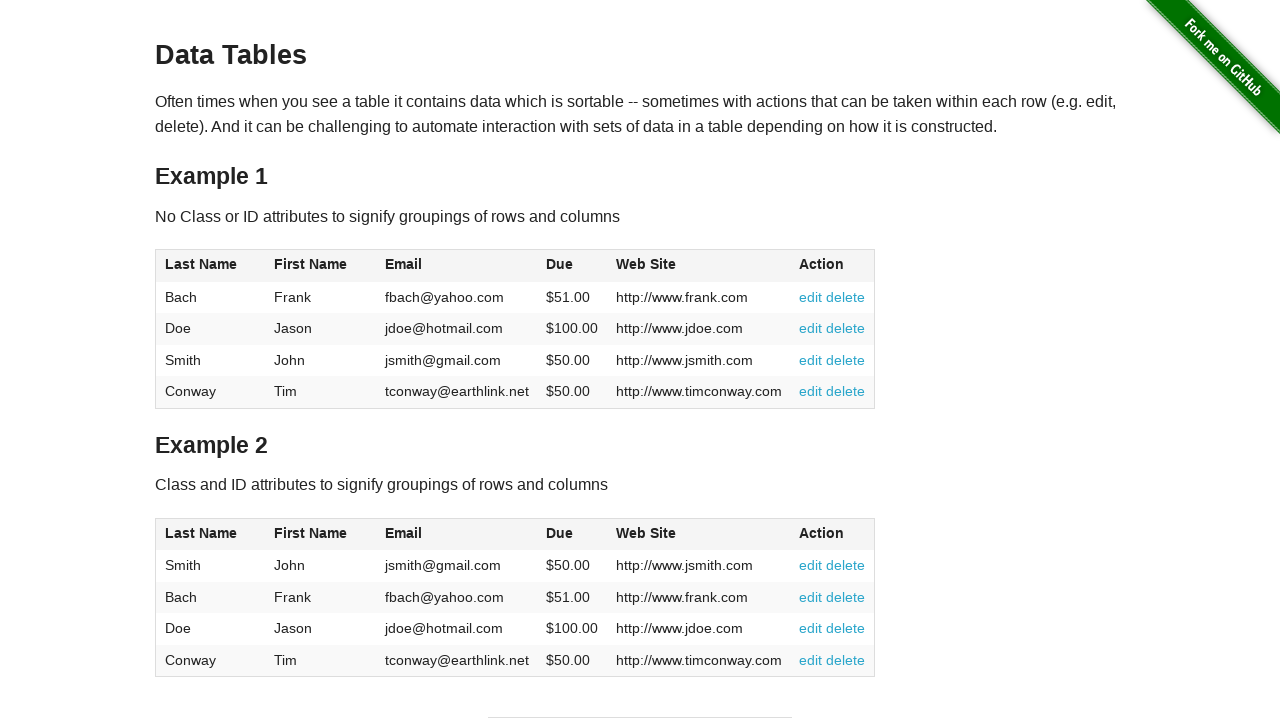

Extracted email text values from cells
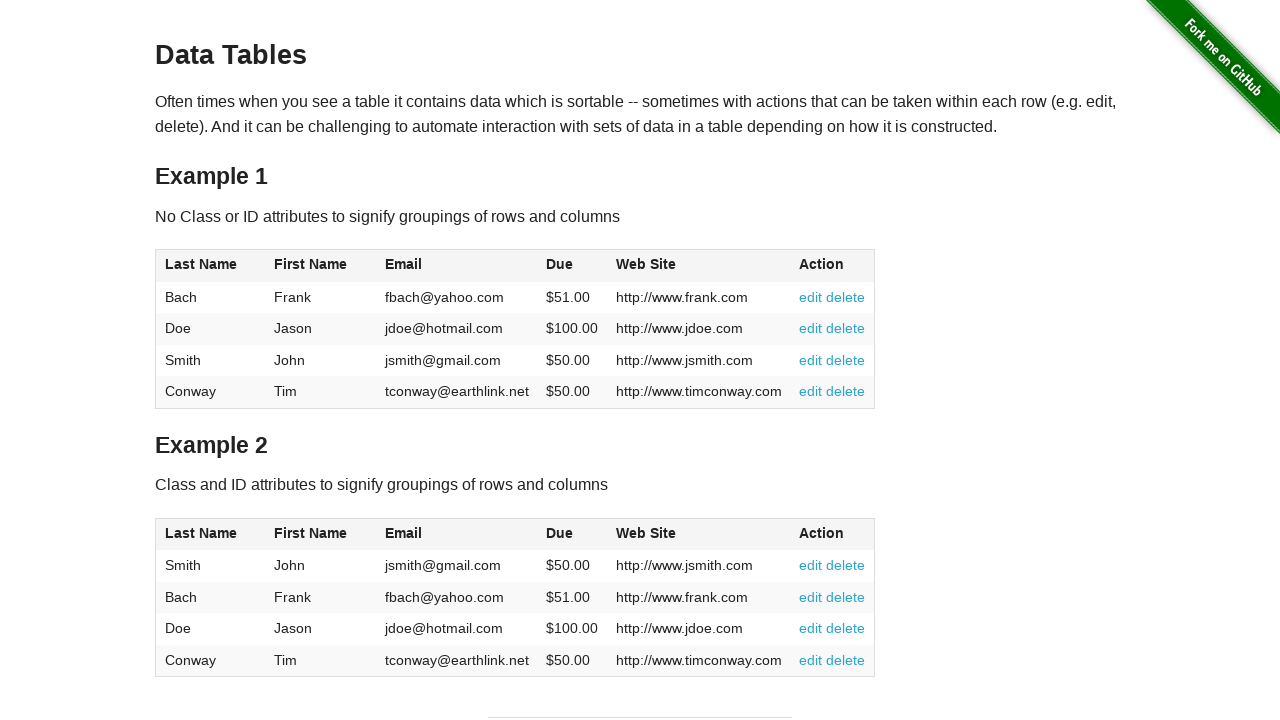

Verified emails are sorted in ascending alphabetical order
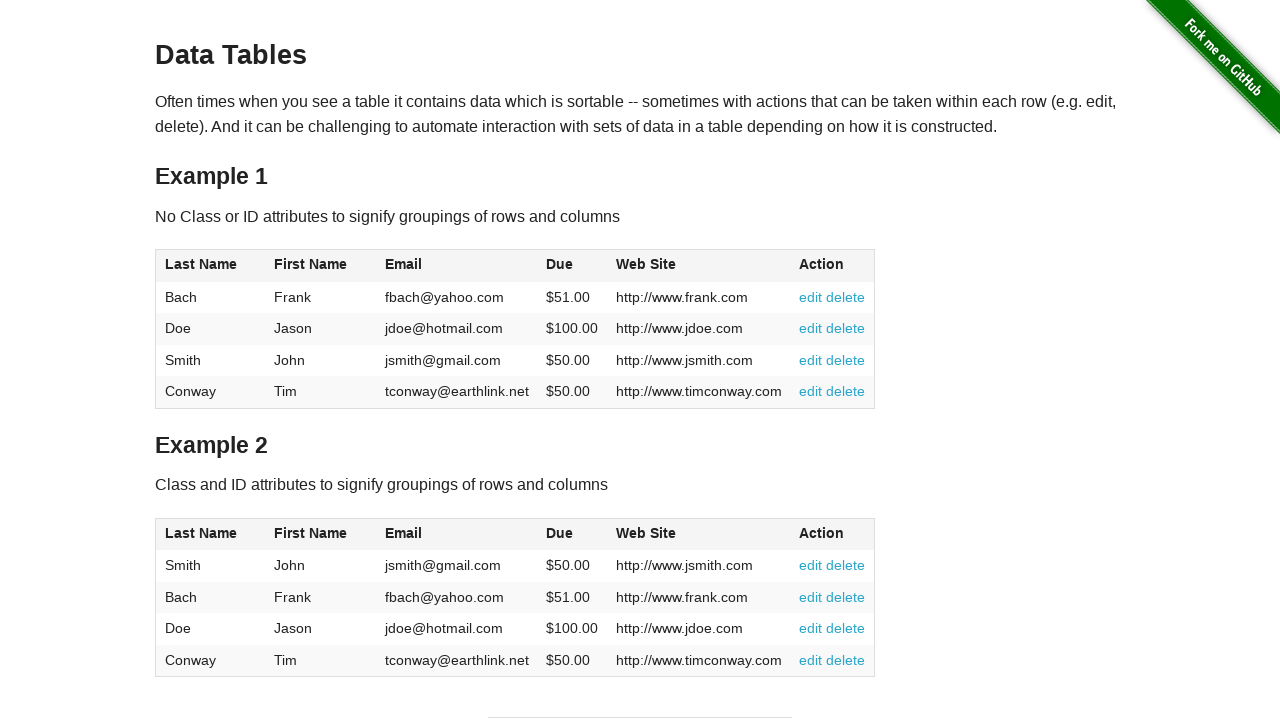

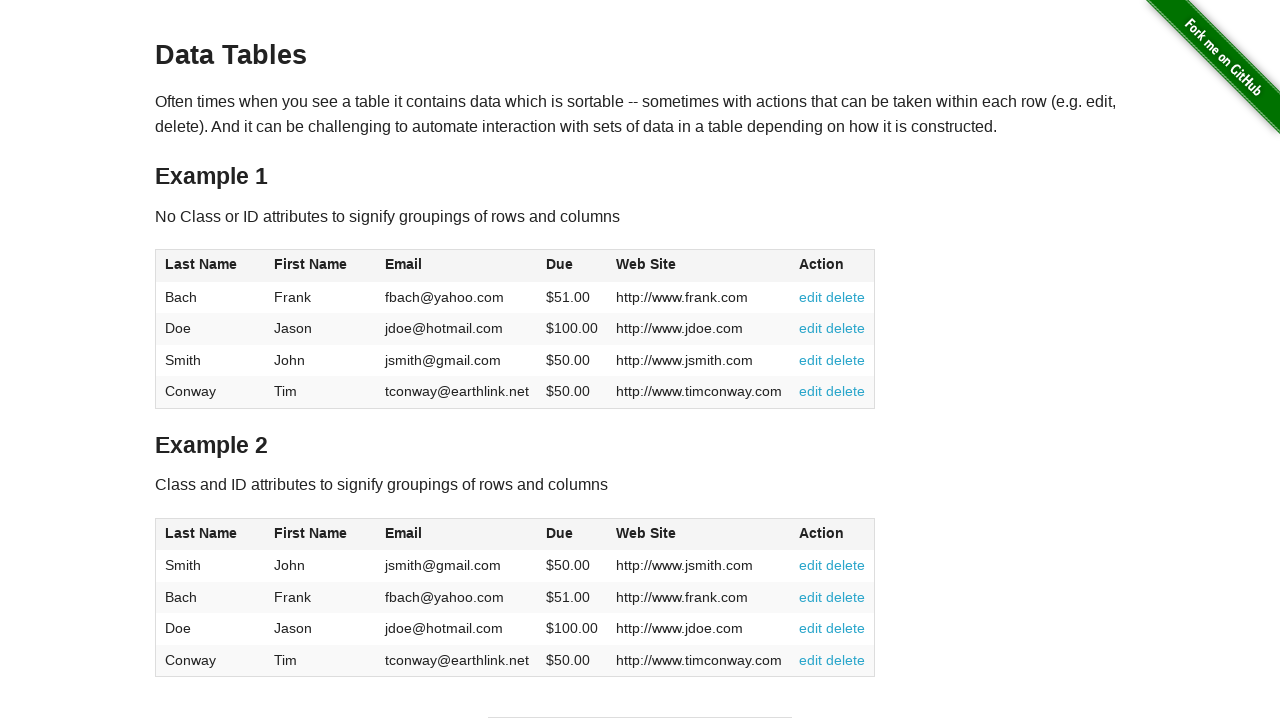